Selects a date from dropdown menus for month and year in the date picker

Starting URL: https://demoqa.com/date-picker

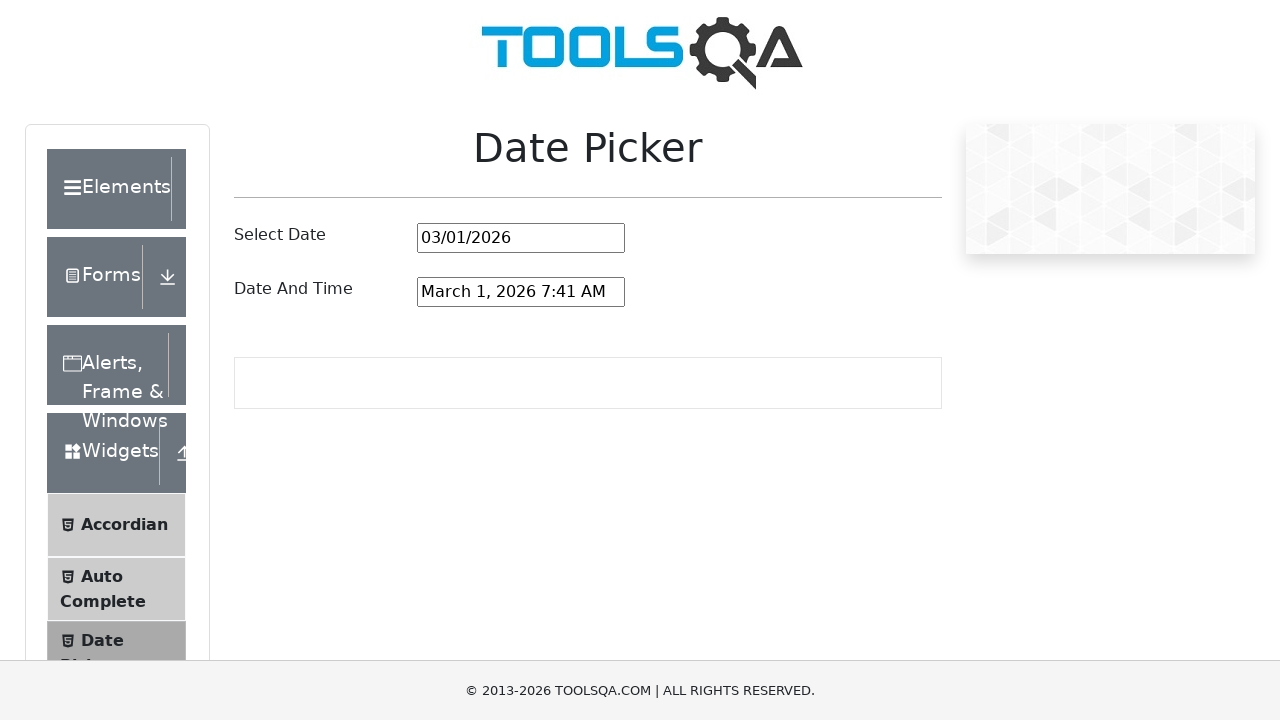

Clicked on date picker input to open the date picker at (521, 238) on #datePickerMonthYearInput
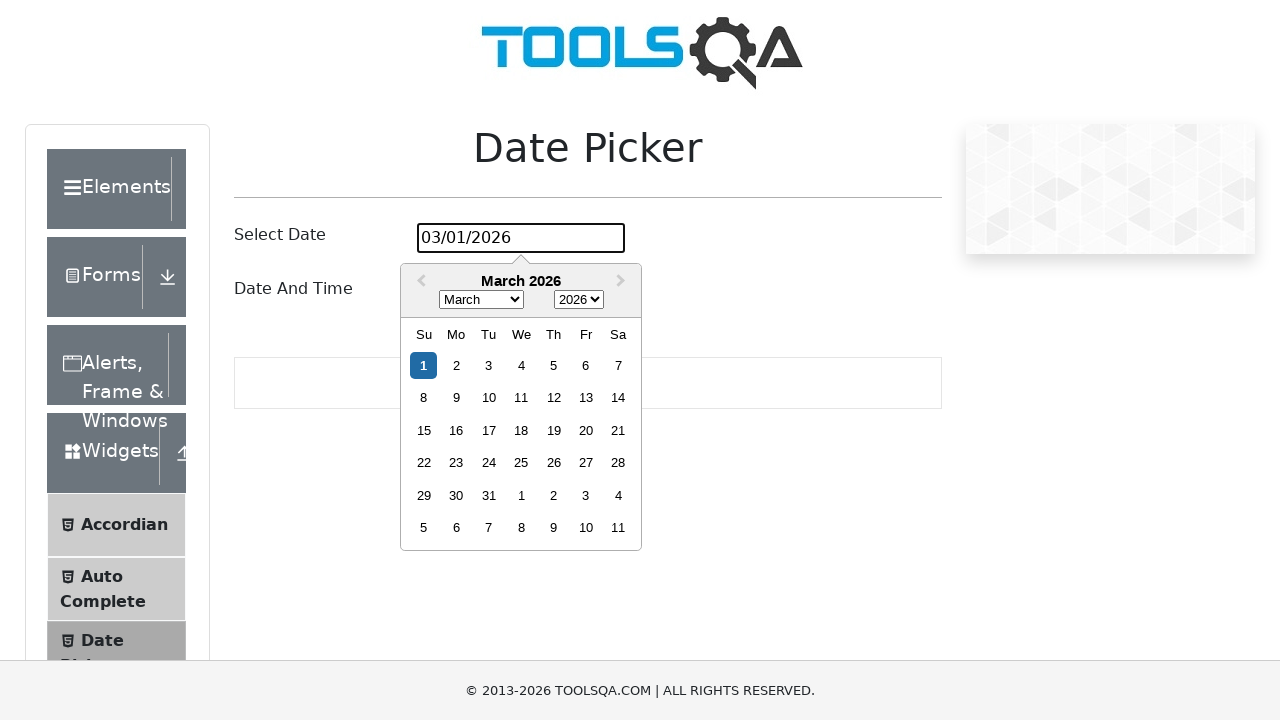

Month dropdown selector appeared
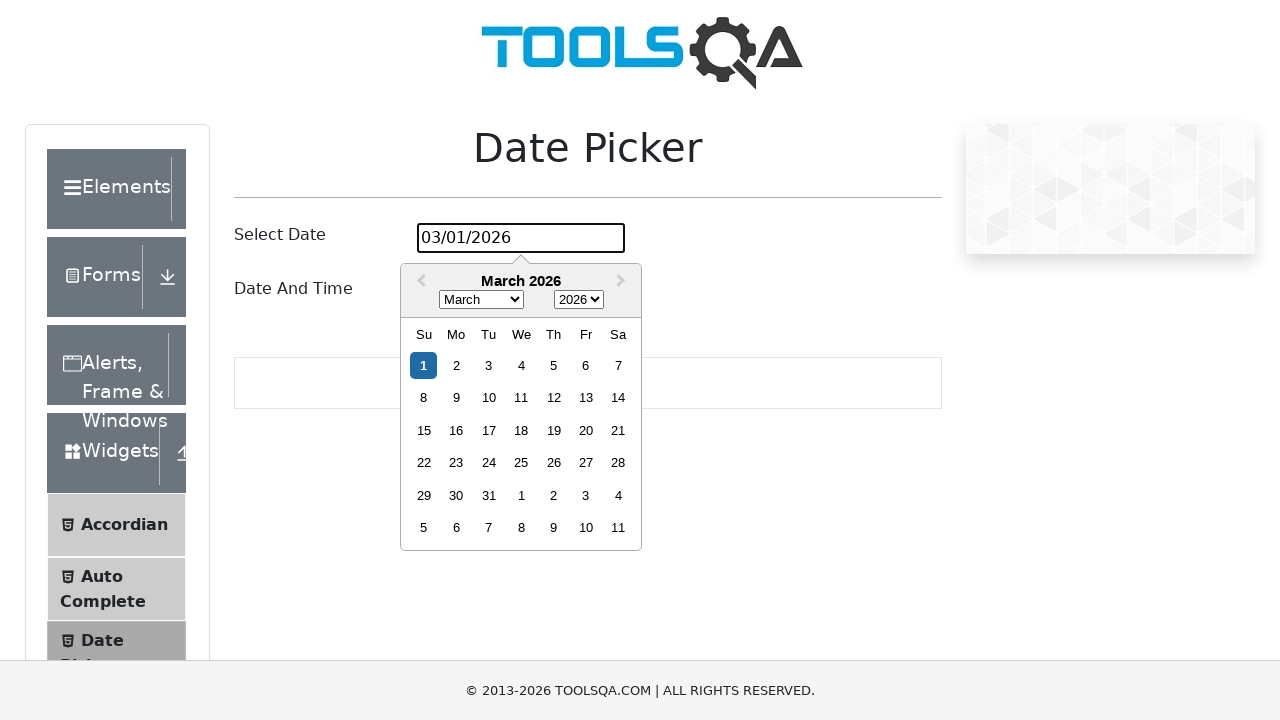

Selected March (index 2) from month dropdown on .react-datepicker__month-select
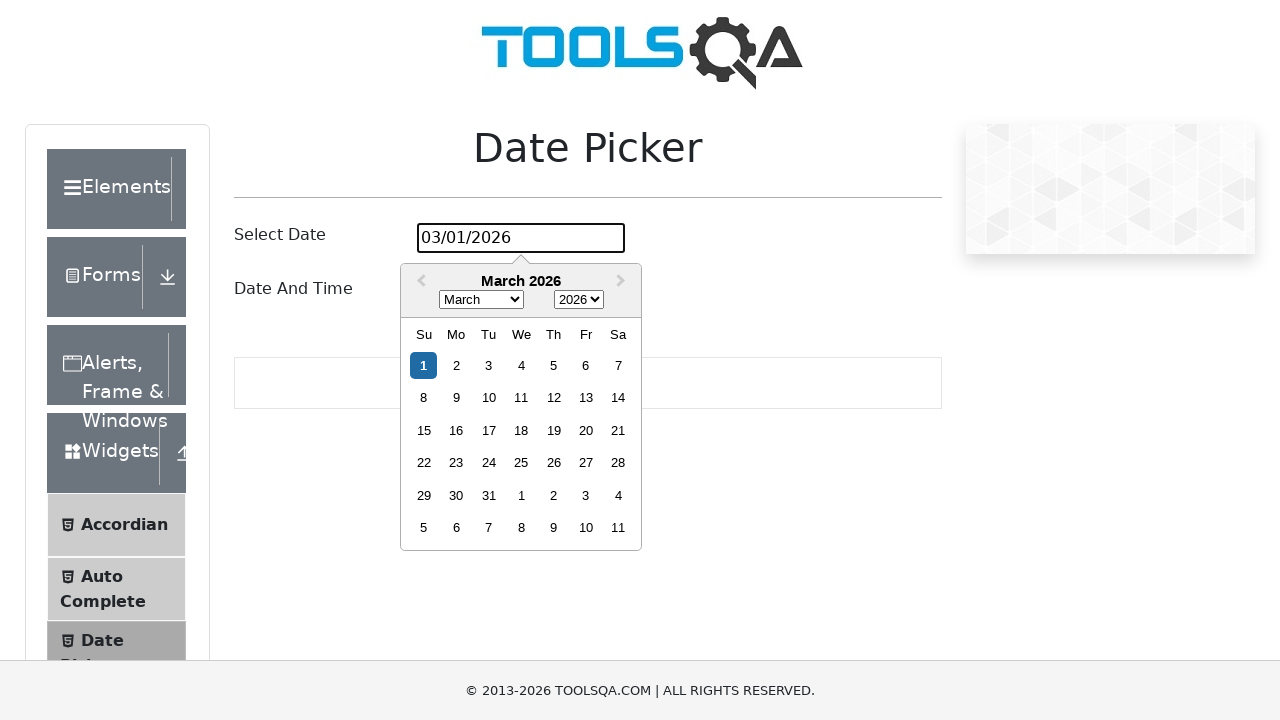

Selected year 1904 from year dropdown on .react-datepicker__year-select
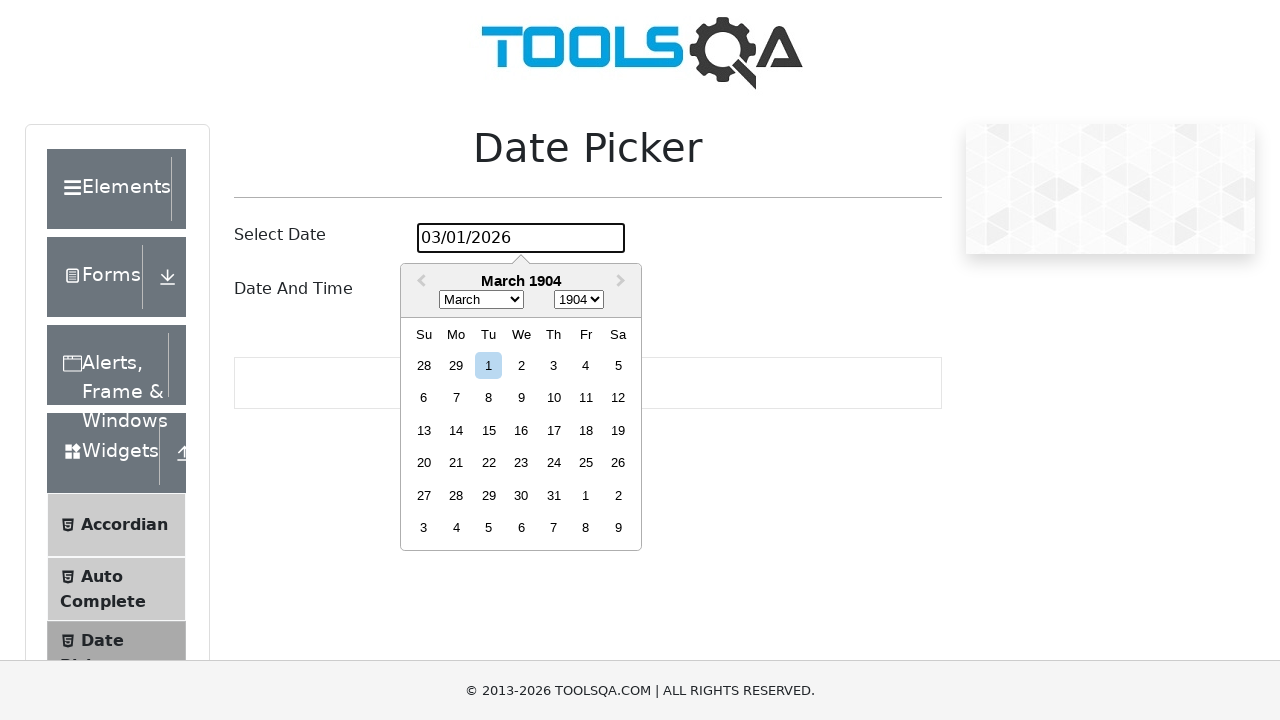

Clicked on March 23rd, 1904 to select the date at (521, 463) on xpath=//div[@aria-label='Choose Wednesday, March 23rd, 1904']
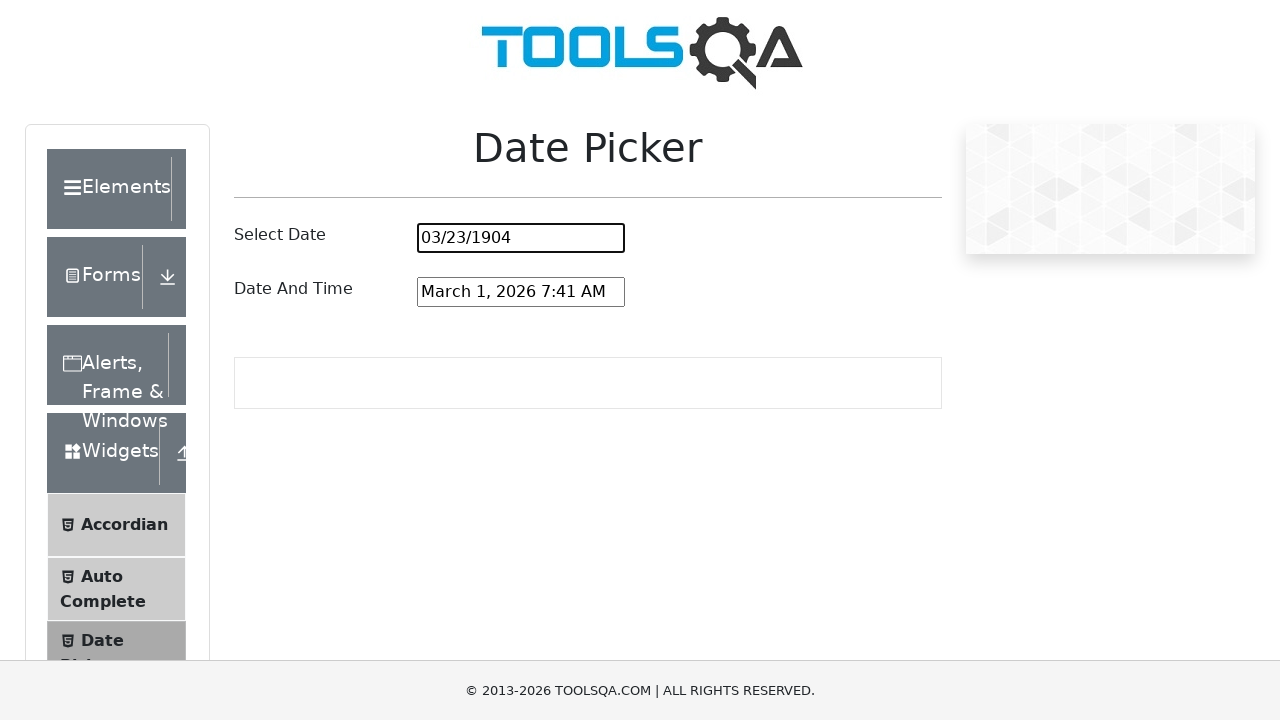

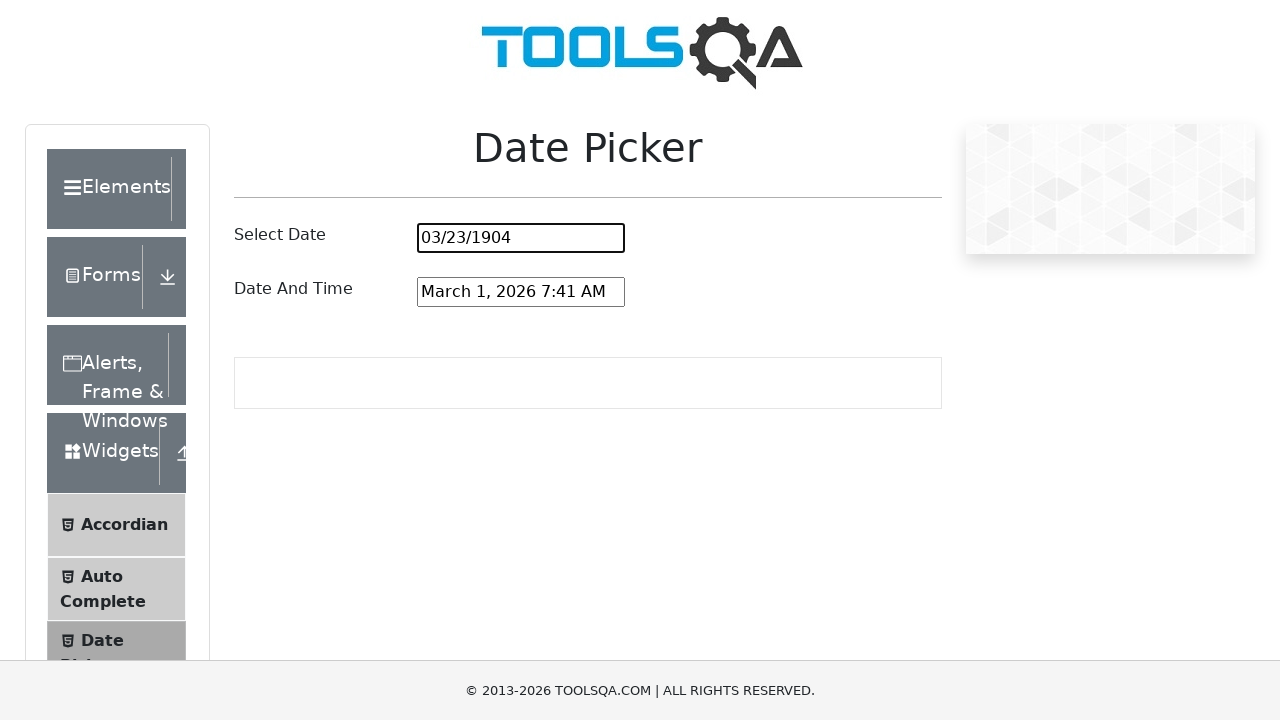